Navigates to the Rahul Shetty Academy Automation Practice page and verifies that footer links are present and accessible by checking each link element exists.

Starting URL: https://rahulshettyacademy.com/AutomationPractice/

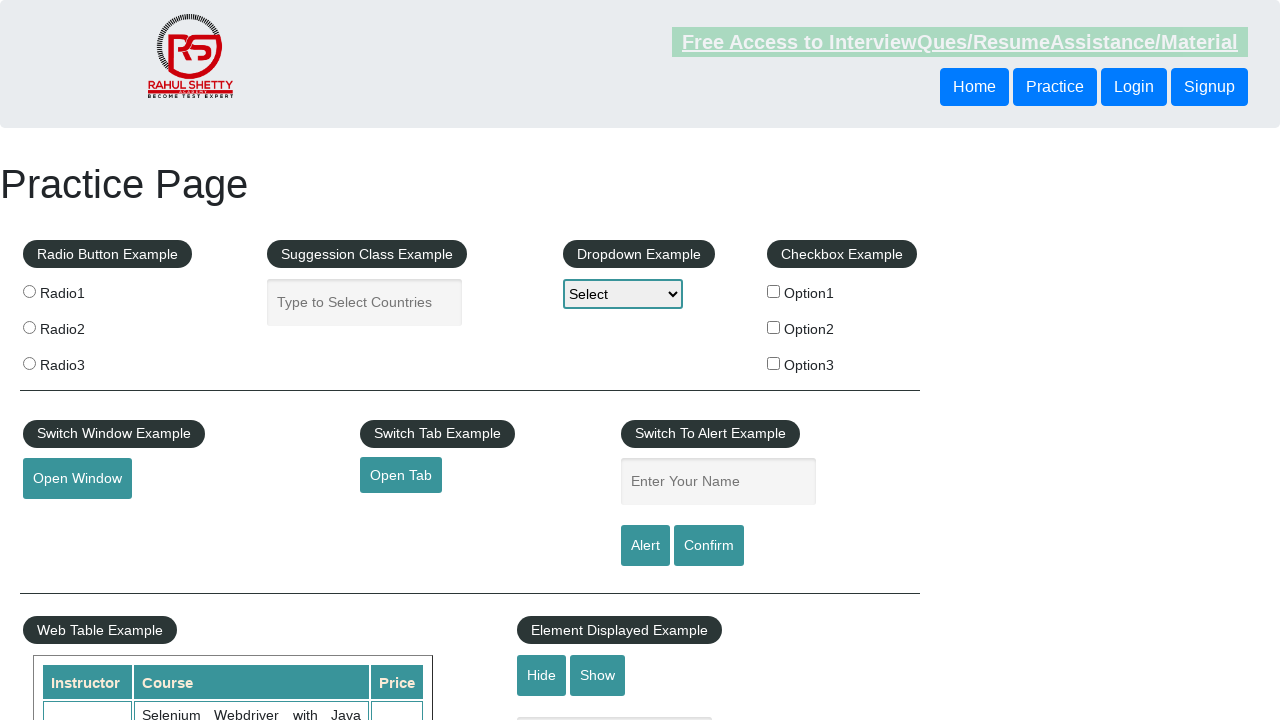

Navigated to Rahul Shetty Academy Automation Practice page
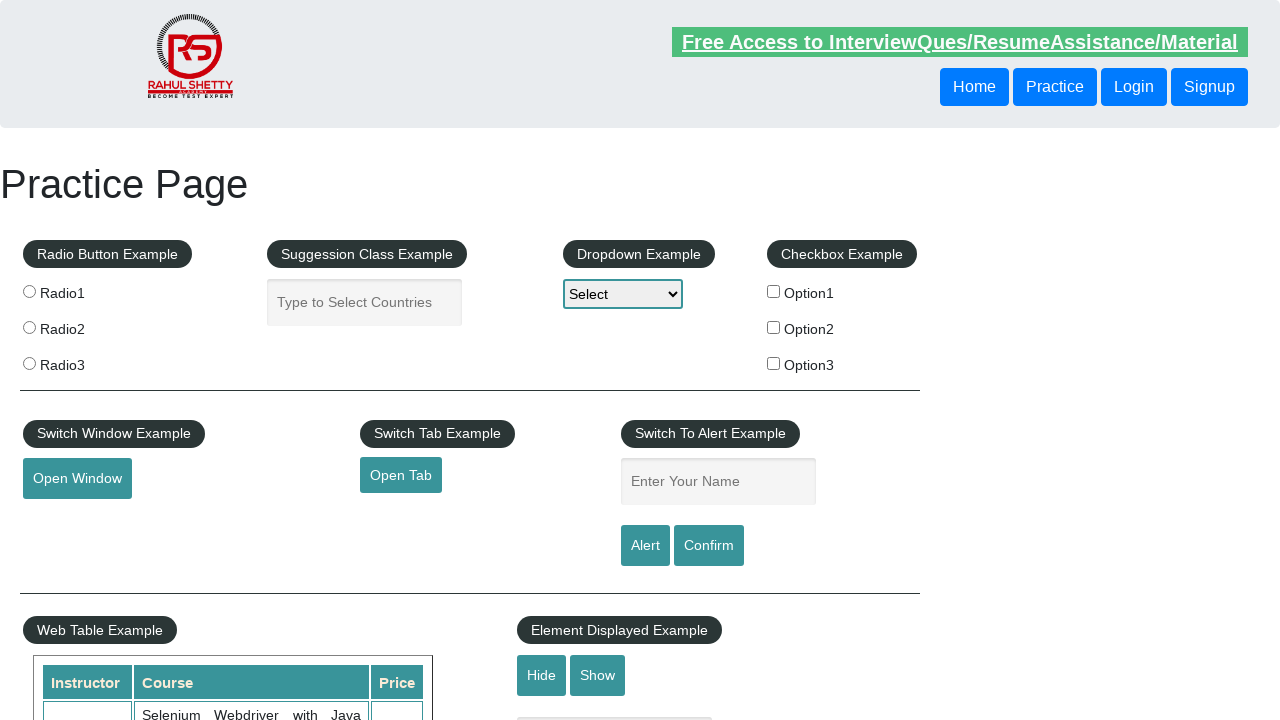

Footer links selector appeared on page
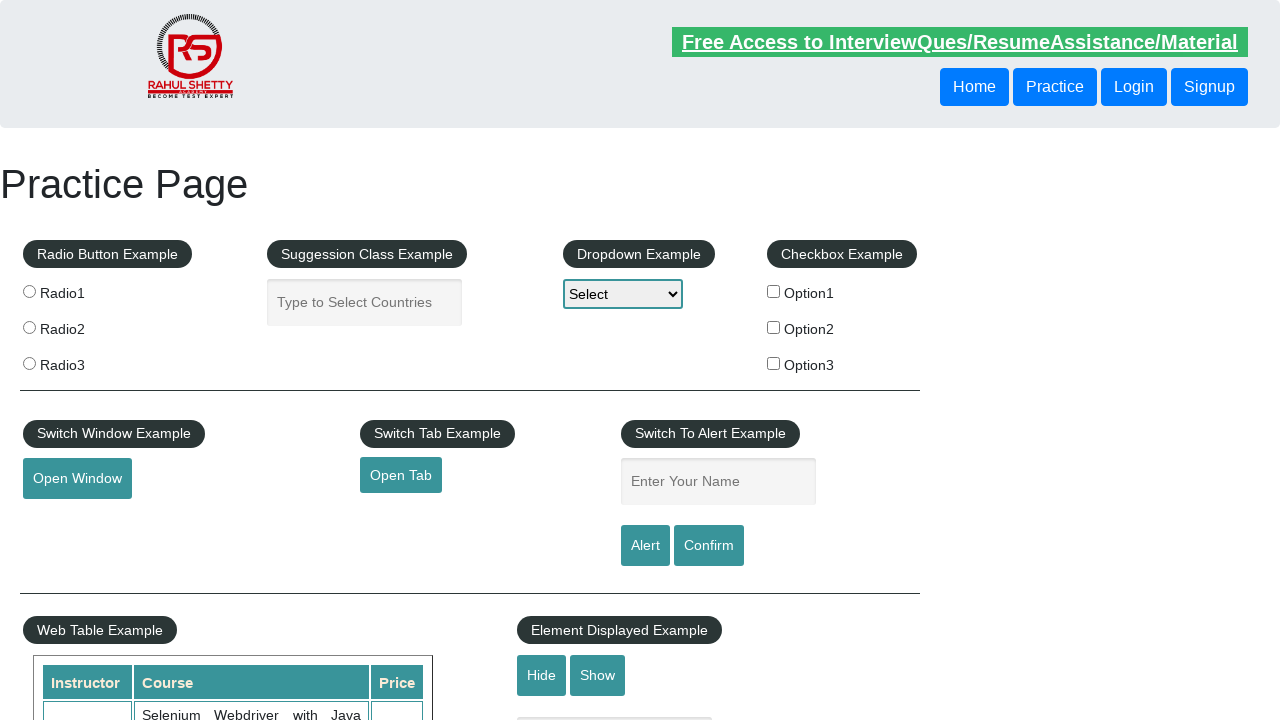

Located all footer link elements
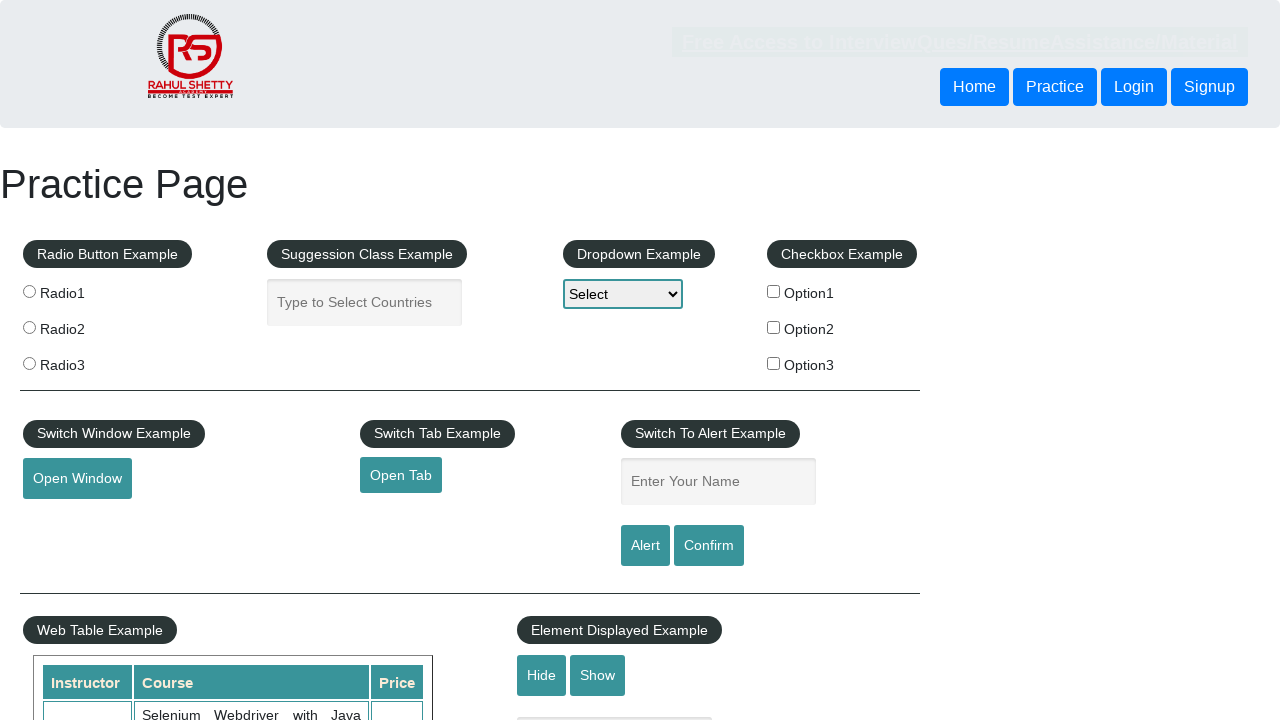

Verified 16 footer links are present
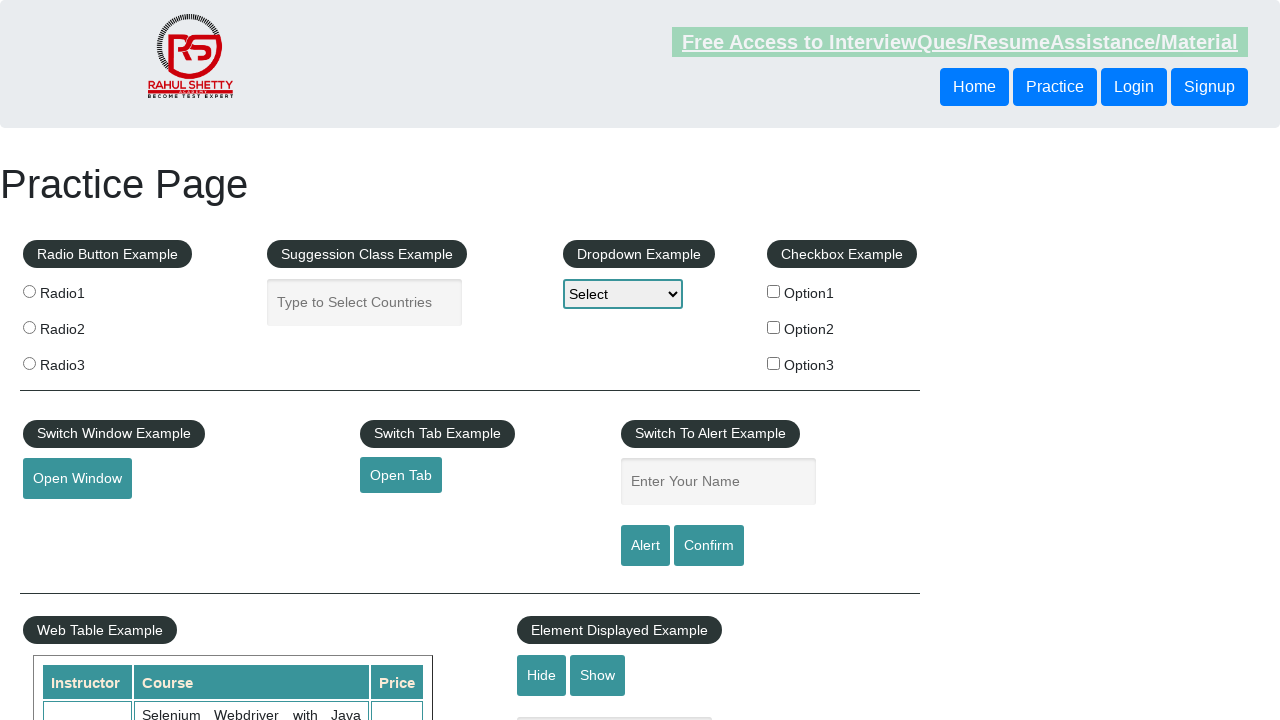

Verified footer link 1 has valid href: http://www.restapitutorial.com/
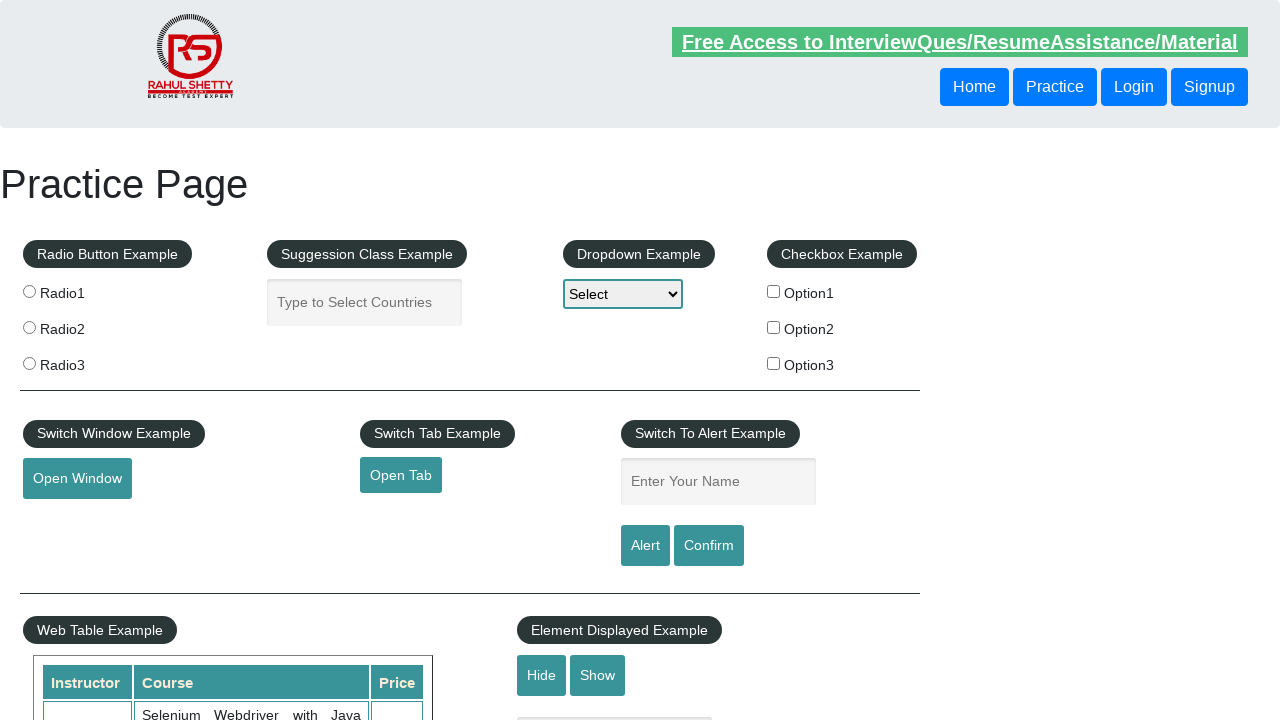

Verified footer link 2 has valid href: https://www.soapui.org/
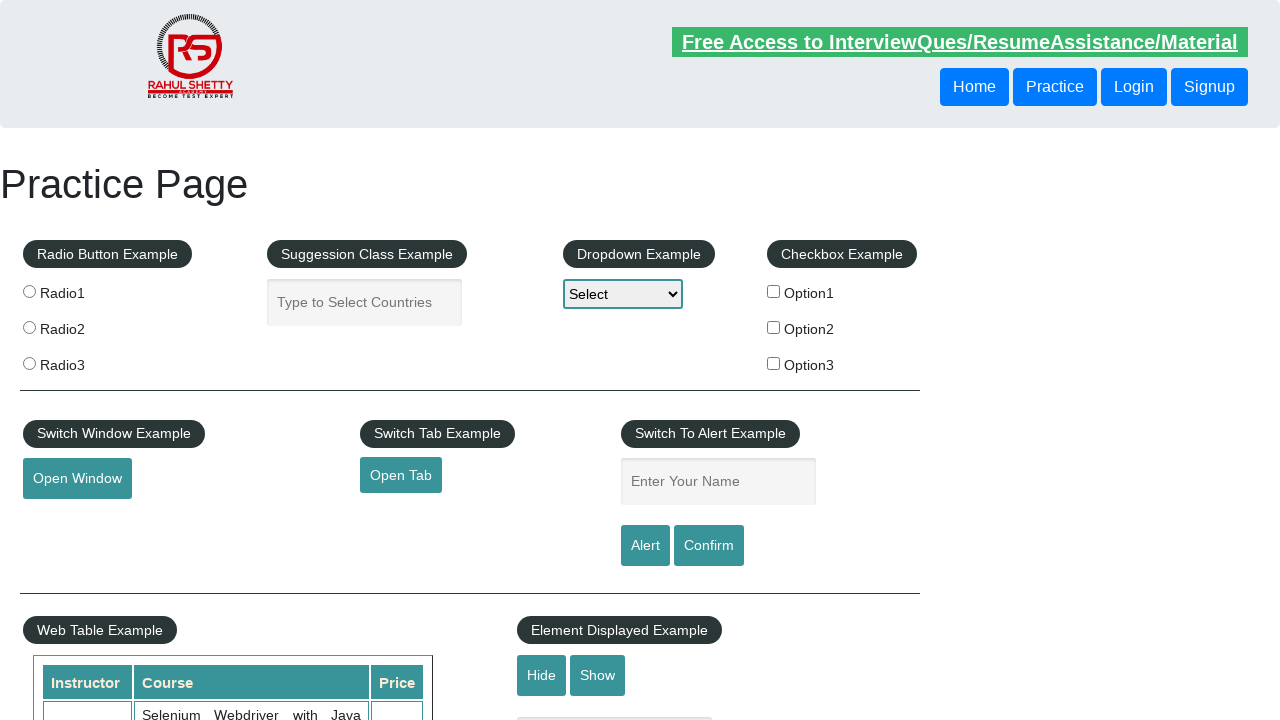

Verified footer link 3 has valid href: https://courses.rahulshettyacademy.com/p/appium-tutorial
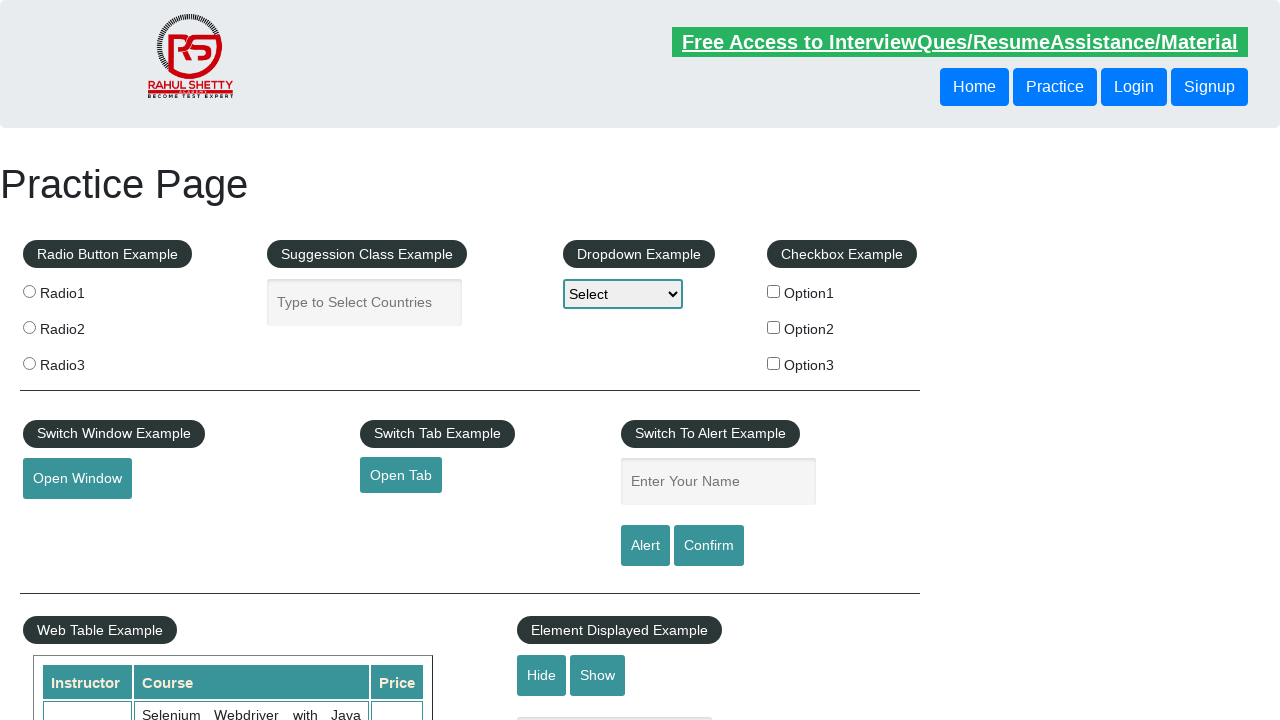

Verified footer link 4 has valid href: https://jmeter.apache.org/
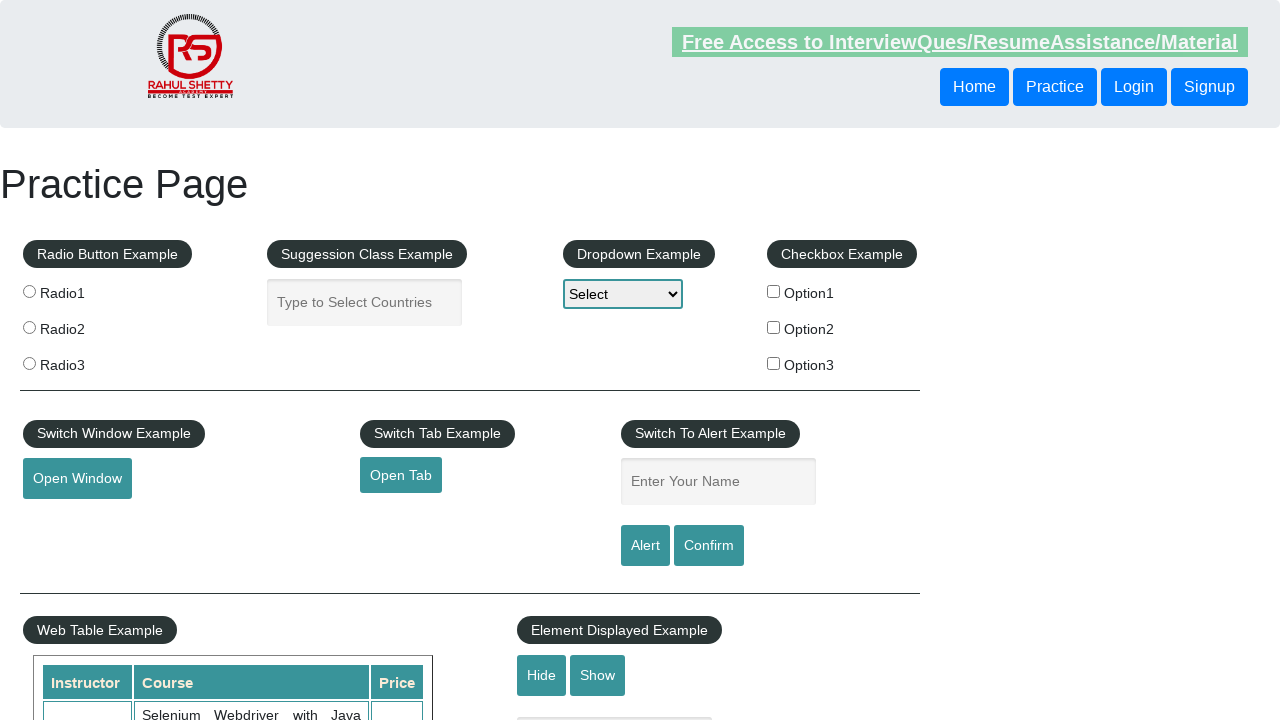

Verified footer link 5 has valid href: https://rahulshettyacademy.com/brokenlink
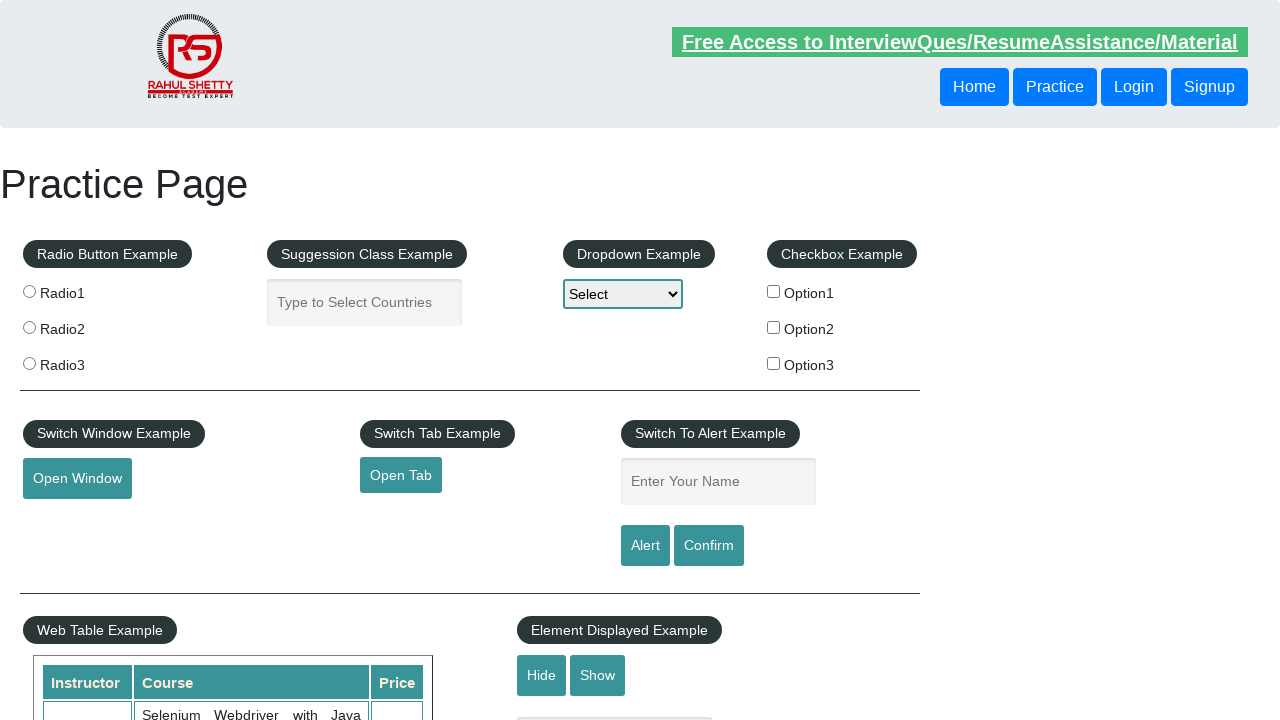

Verified footer link 6 has valid href: #
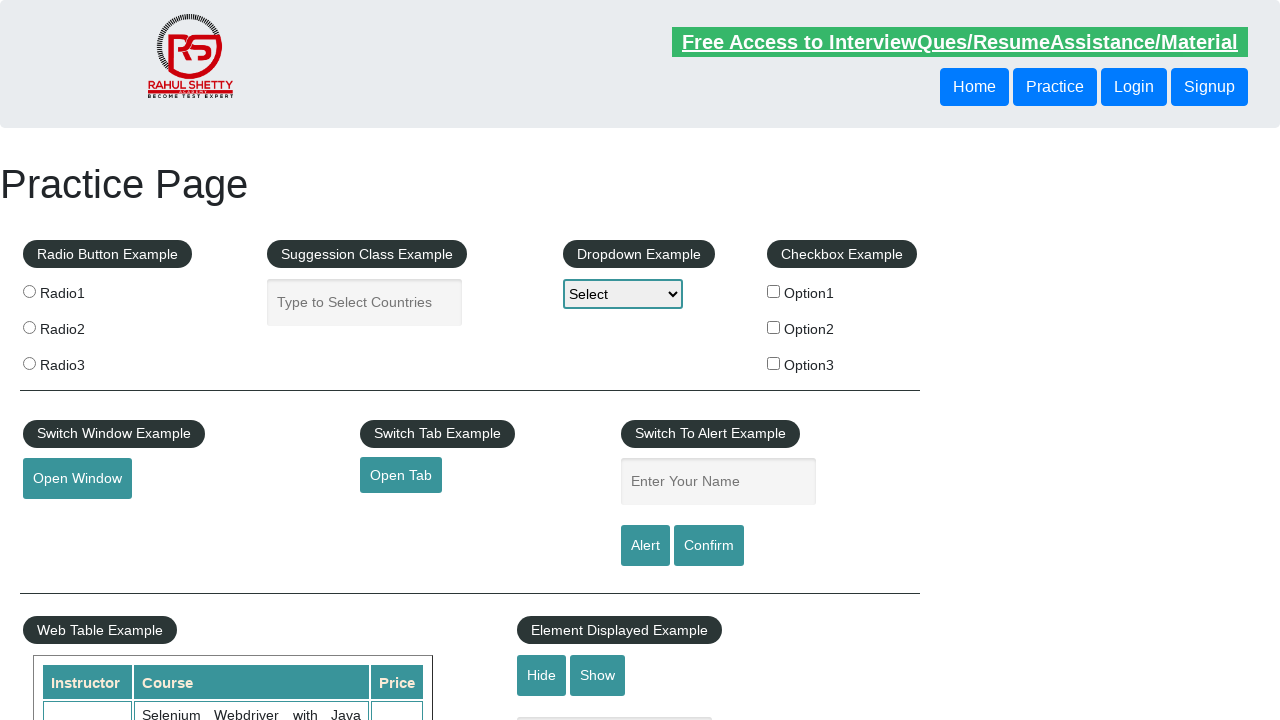

Verified footer link 7 has valid href: #
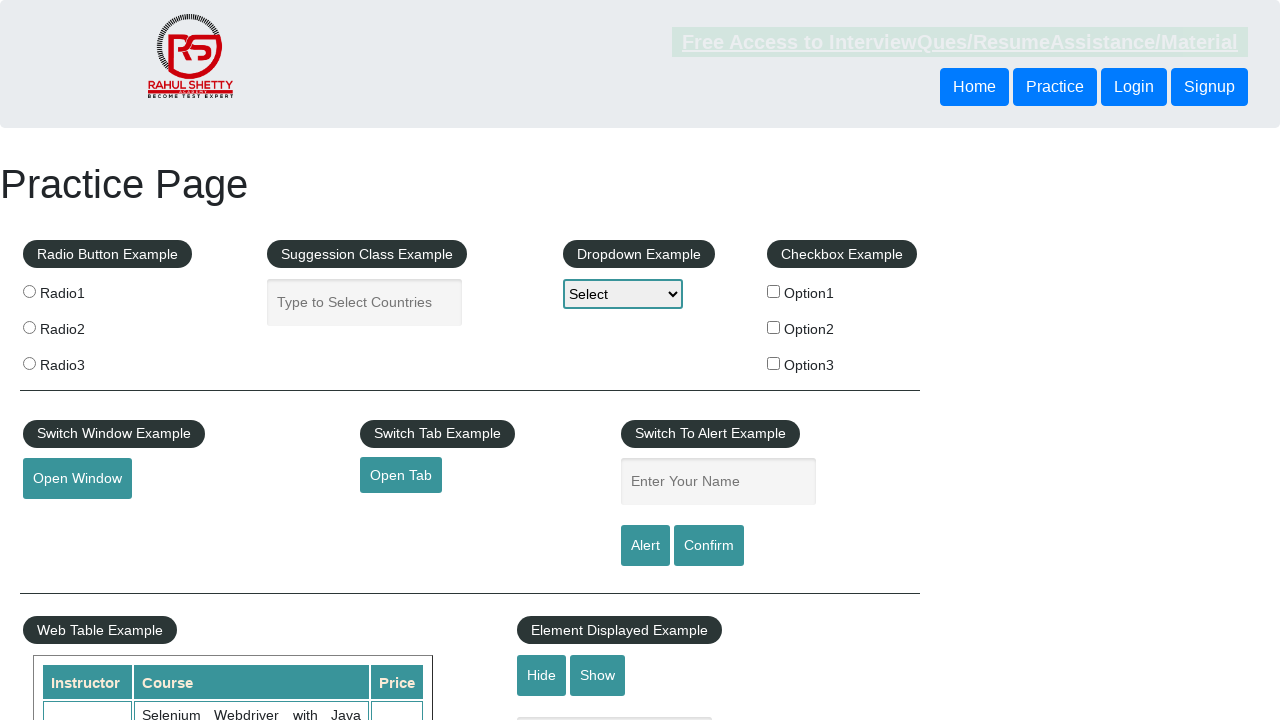

Verified footer link 8 has valid href: #
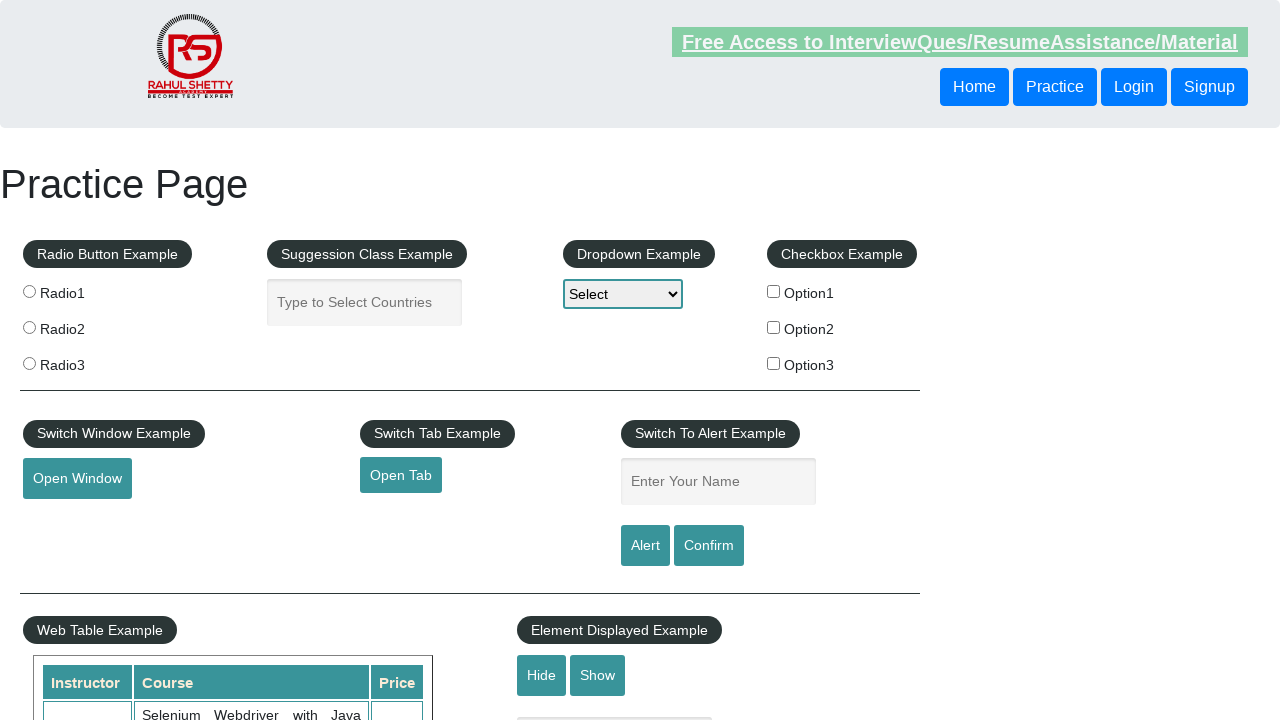

Verified footer link 9 has valid href: #
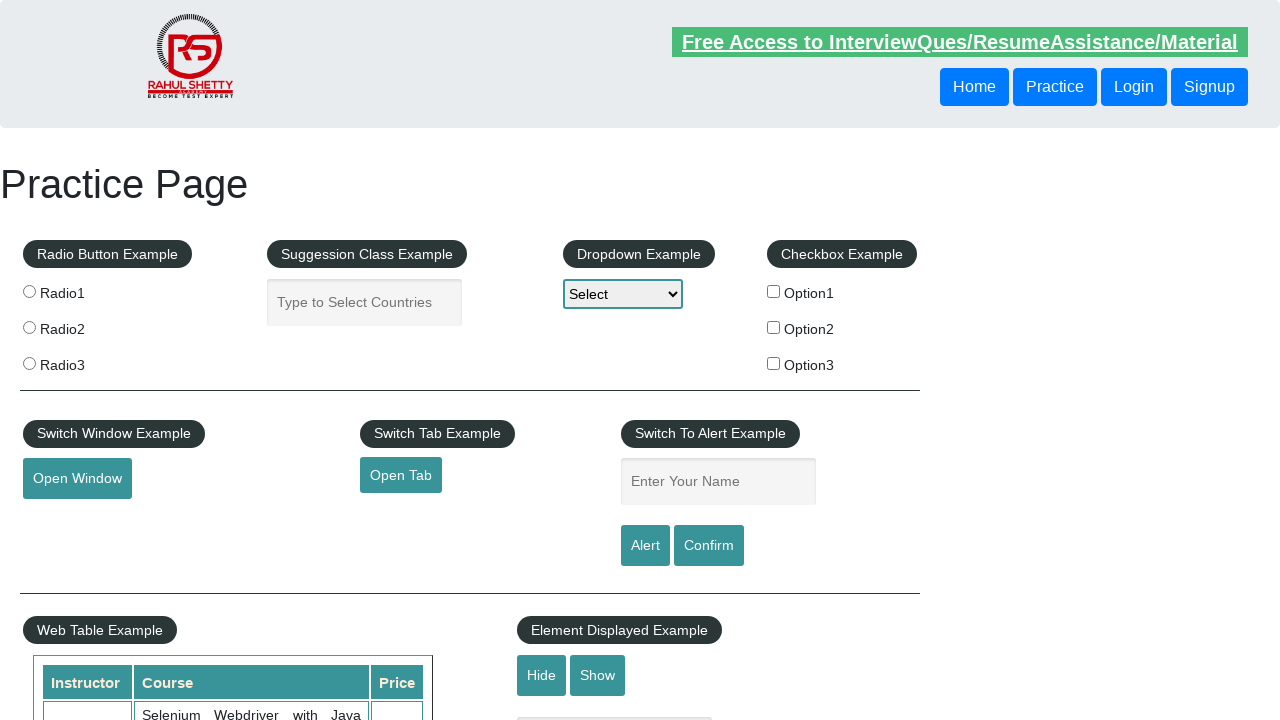

Verified footer link 10 has valid href: #
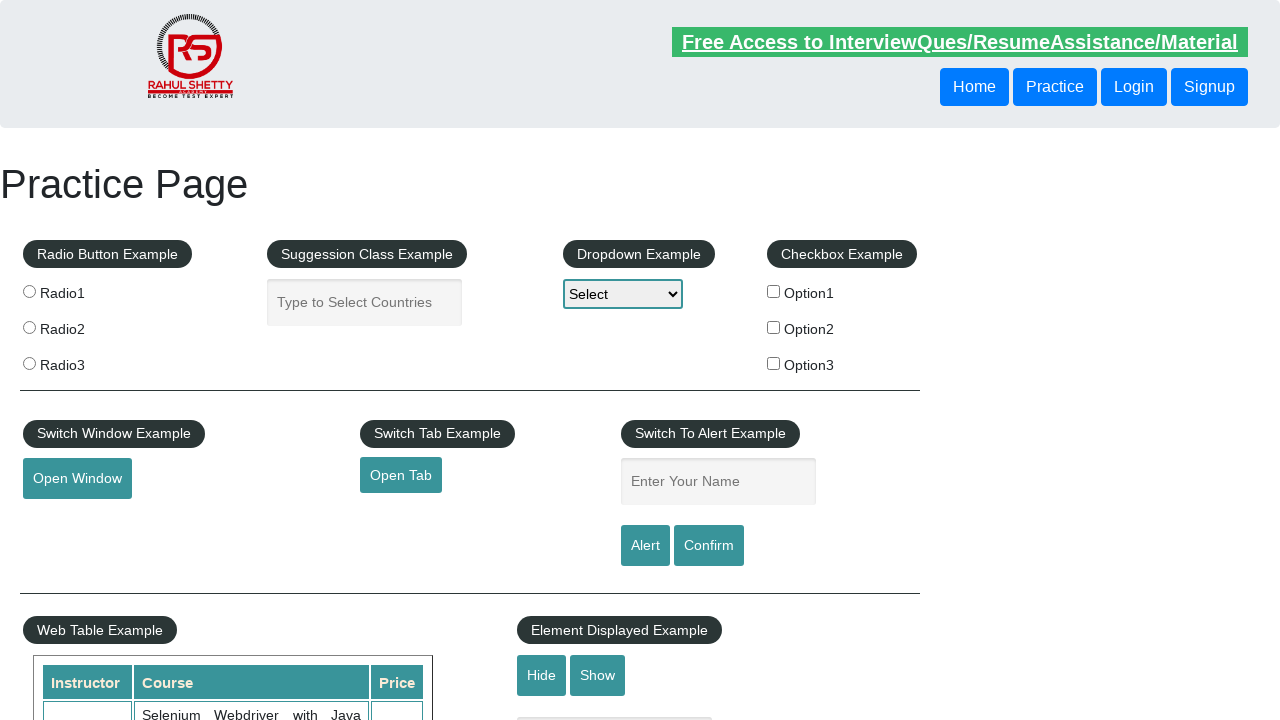

Verified footer link 11 has valid href: #
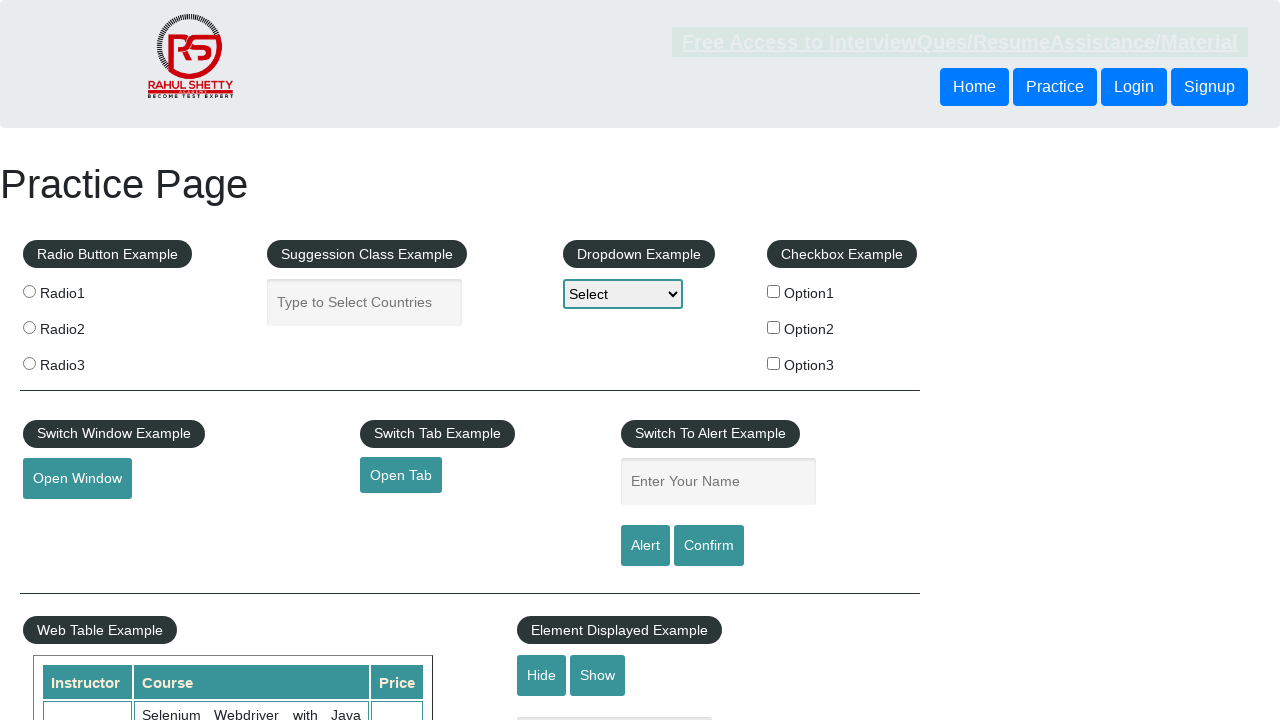

Verified footer link 12 has valid href: #
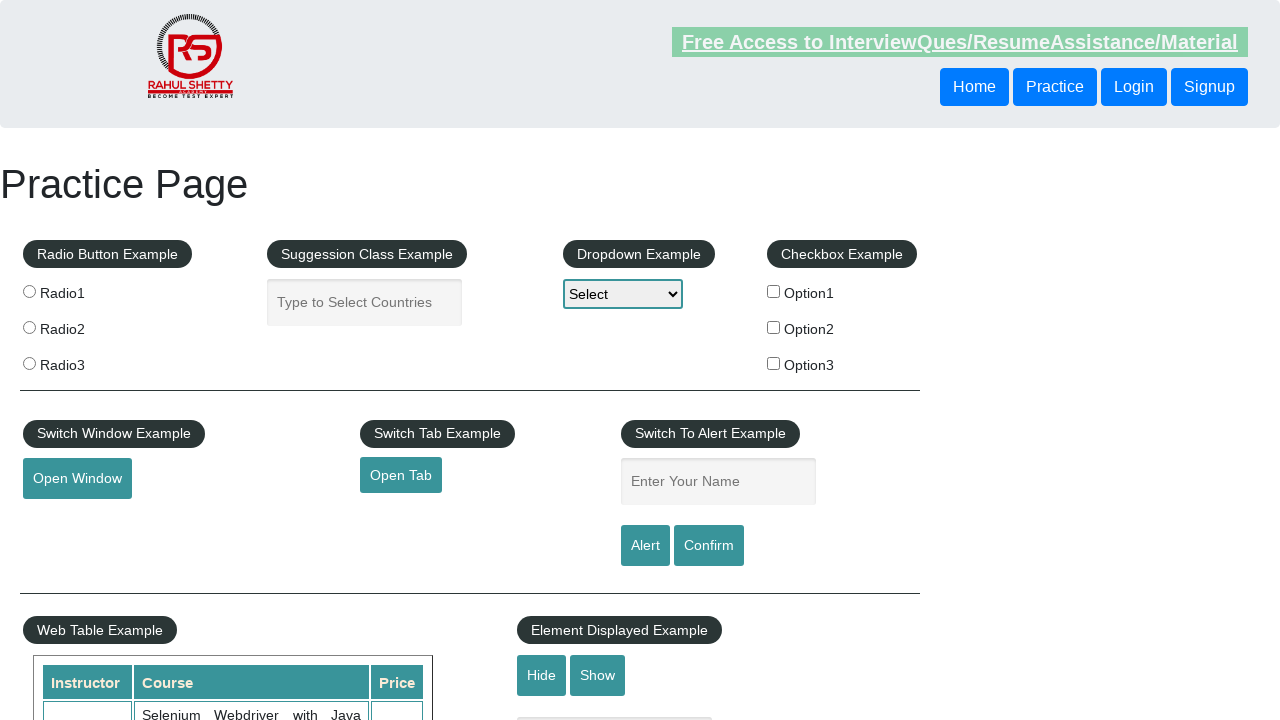

Verified footer link 13 has valid href: #
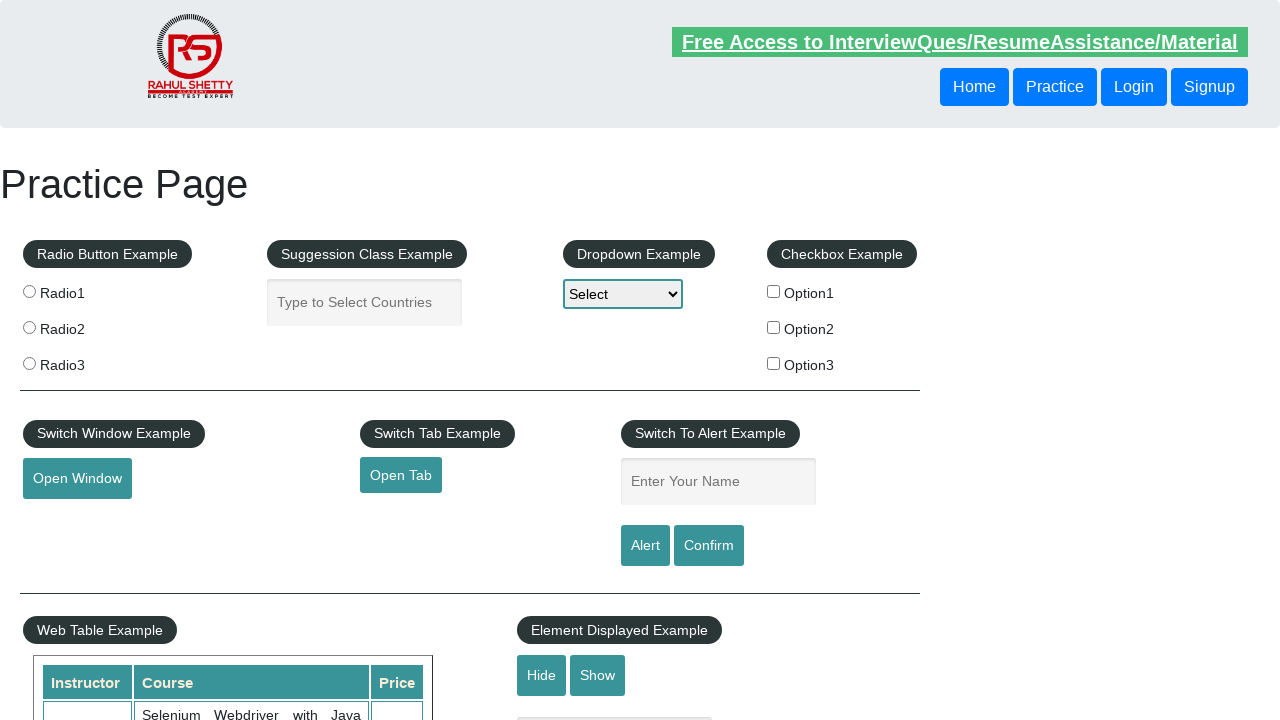

Verified footer link 14 has valid href: #
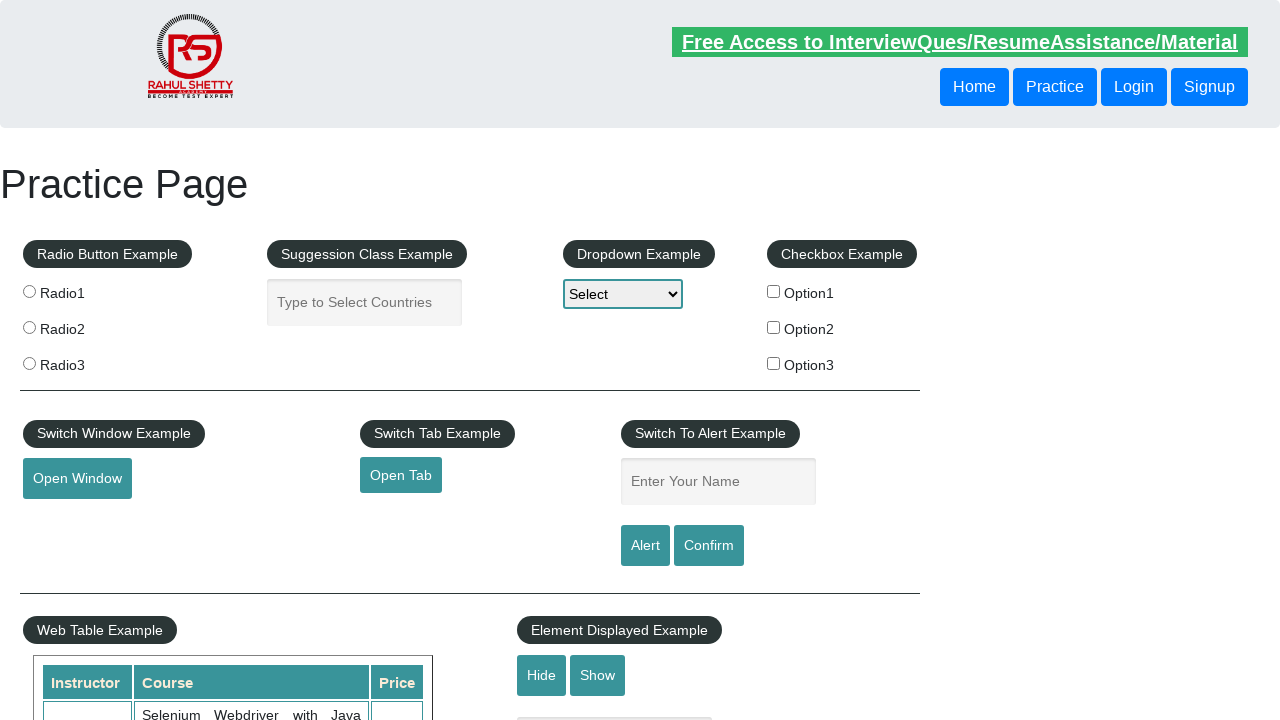

Verified footer link 15 has valid href: #
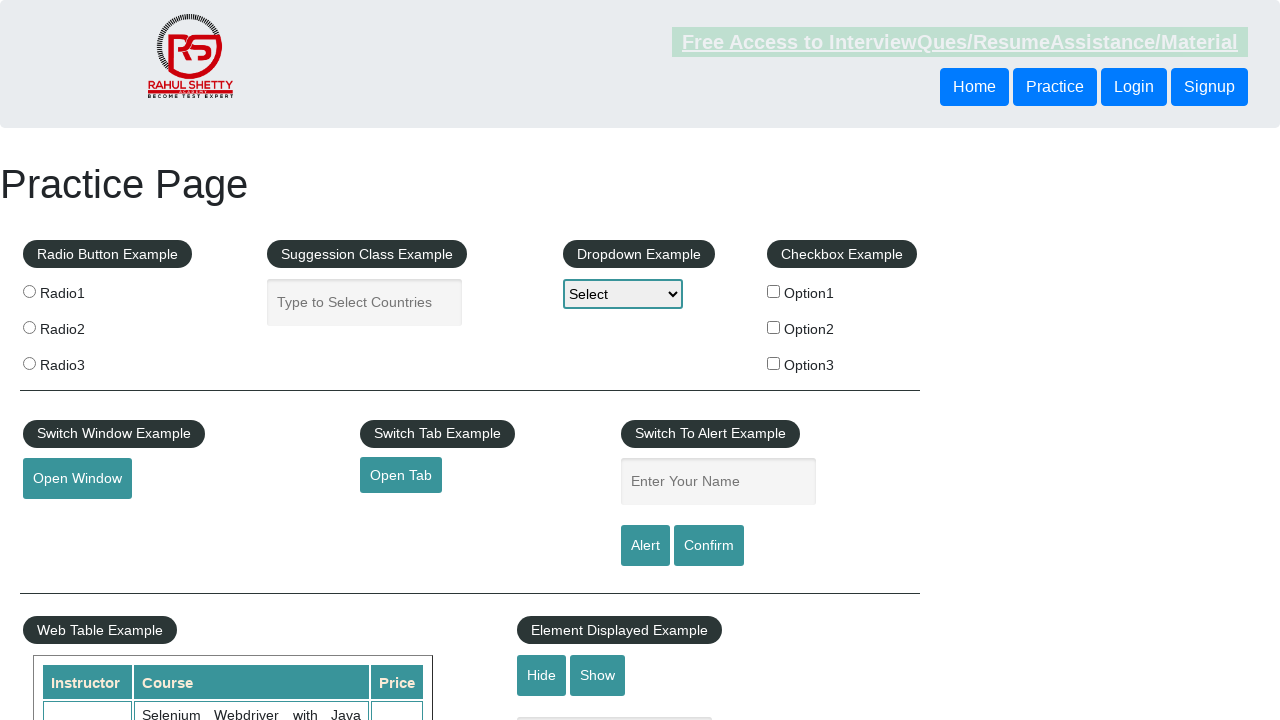

Verified footer link 16 has valid href: #
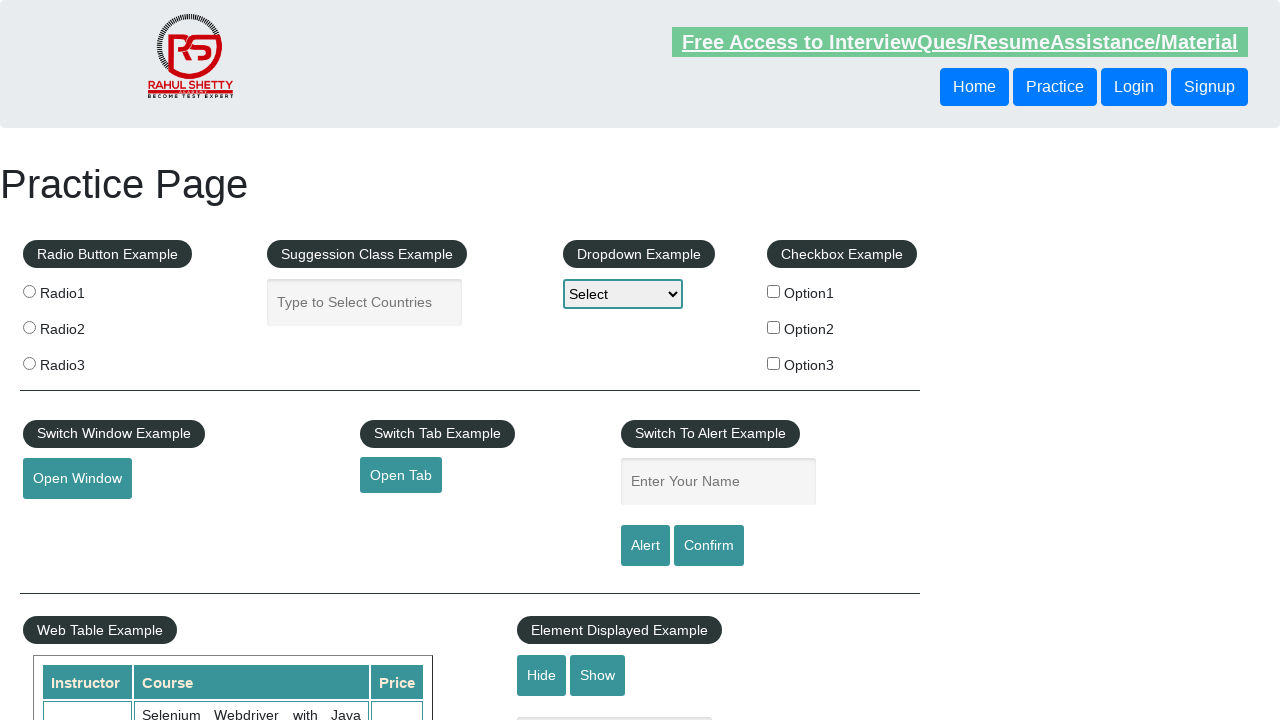

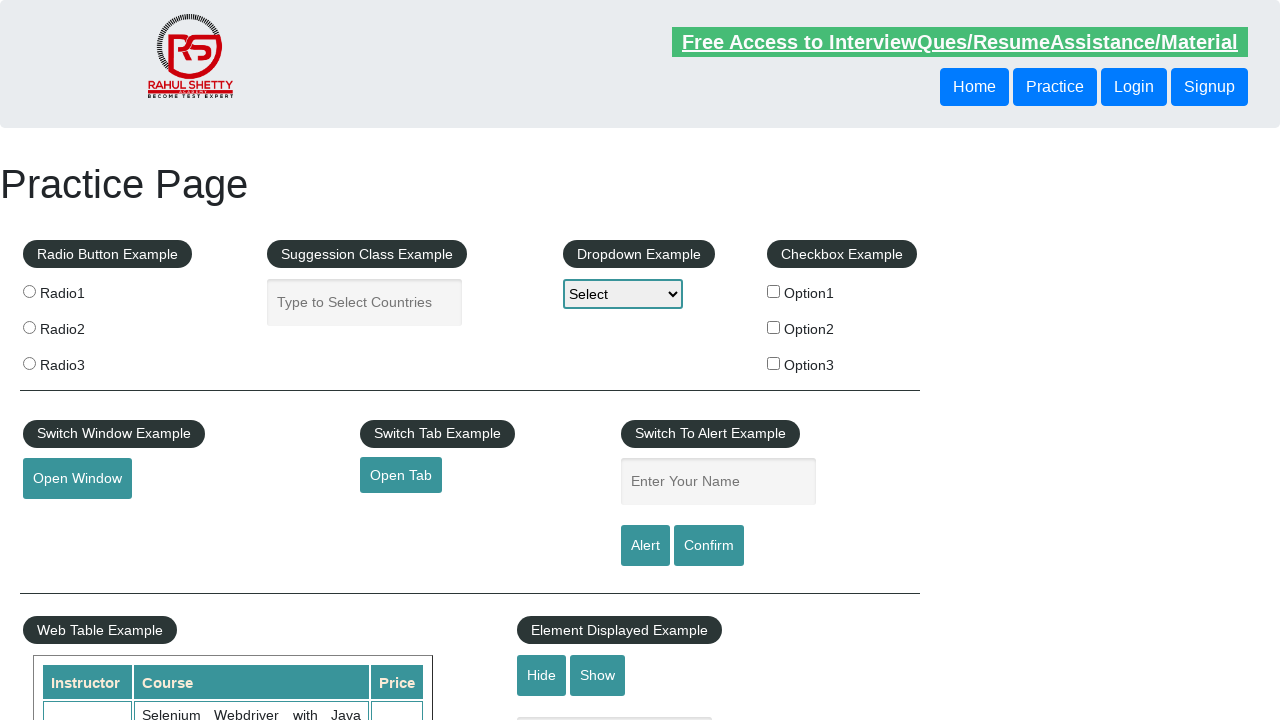